Tests browser window switching functionality by opening popup windows via link clicks, switching between multiple windows, verifying their titles, and closing them sequentially.

Starting URL: http://omayo.blogspot.com/

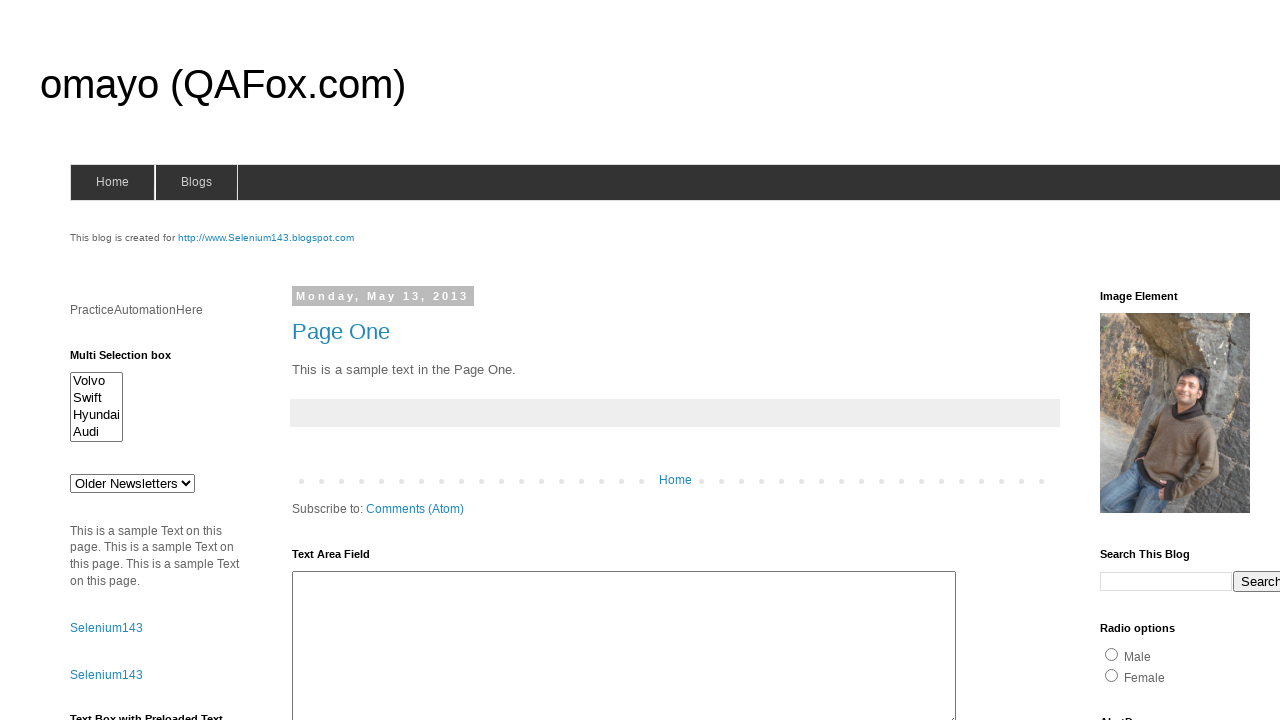

Set viewport size to 1920x1080
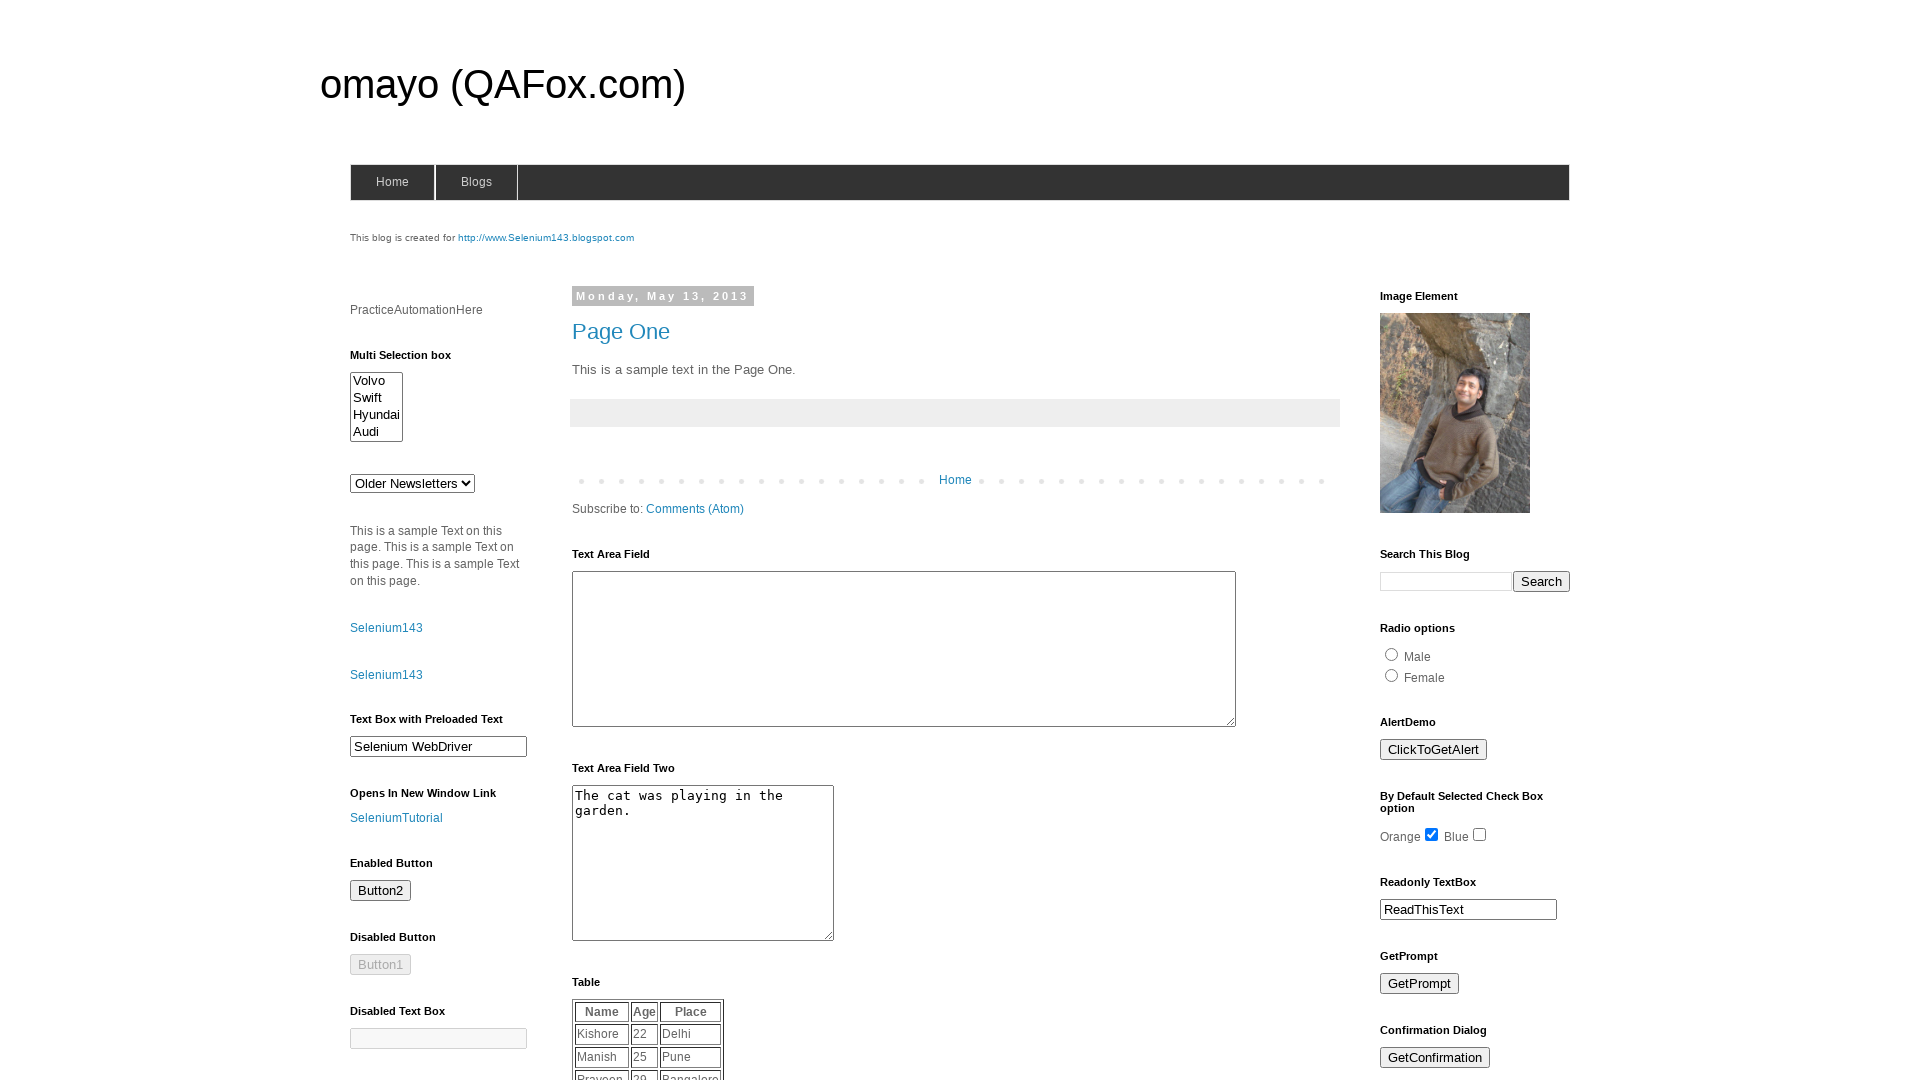

Clicked 'Open a popup window' link at (412, 540) on text=Open a popup window
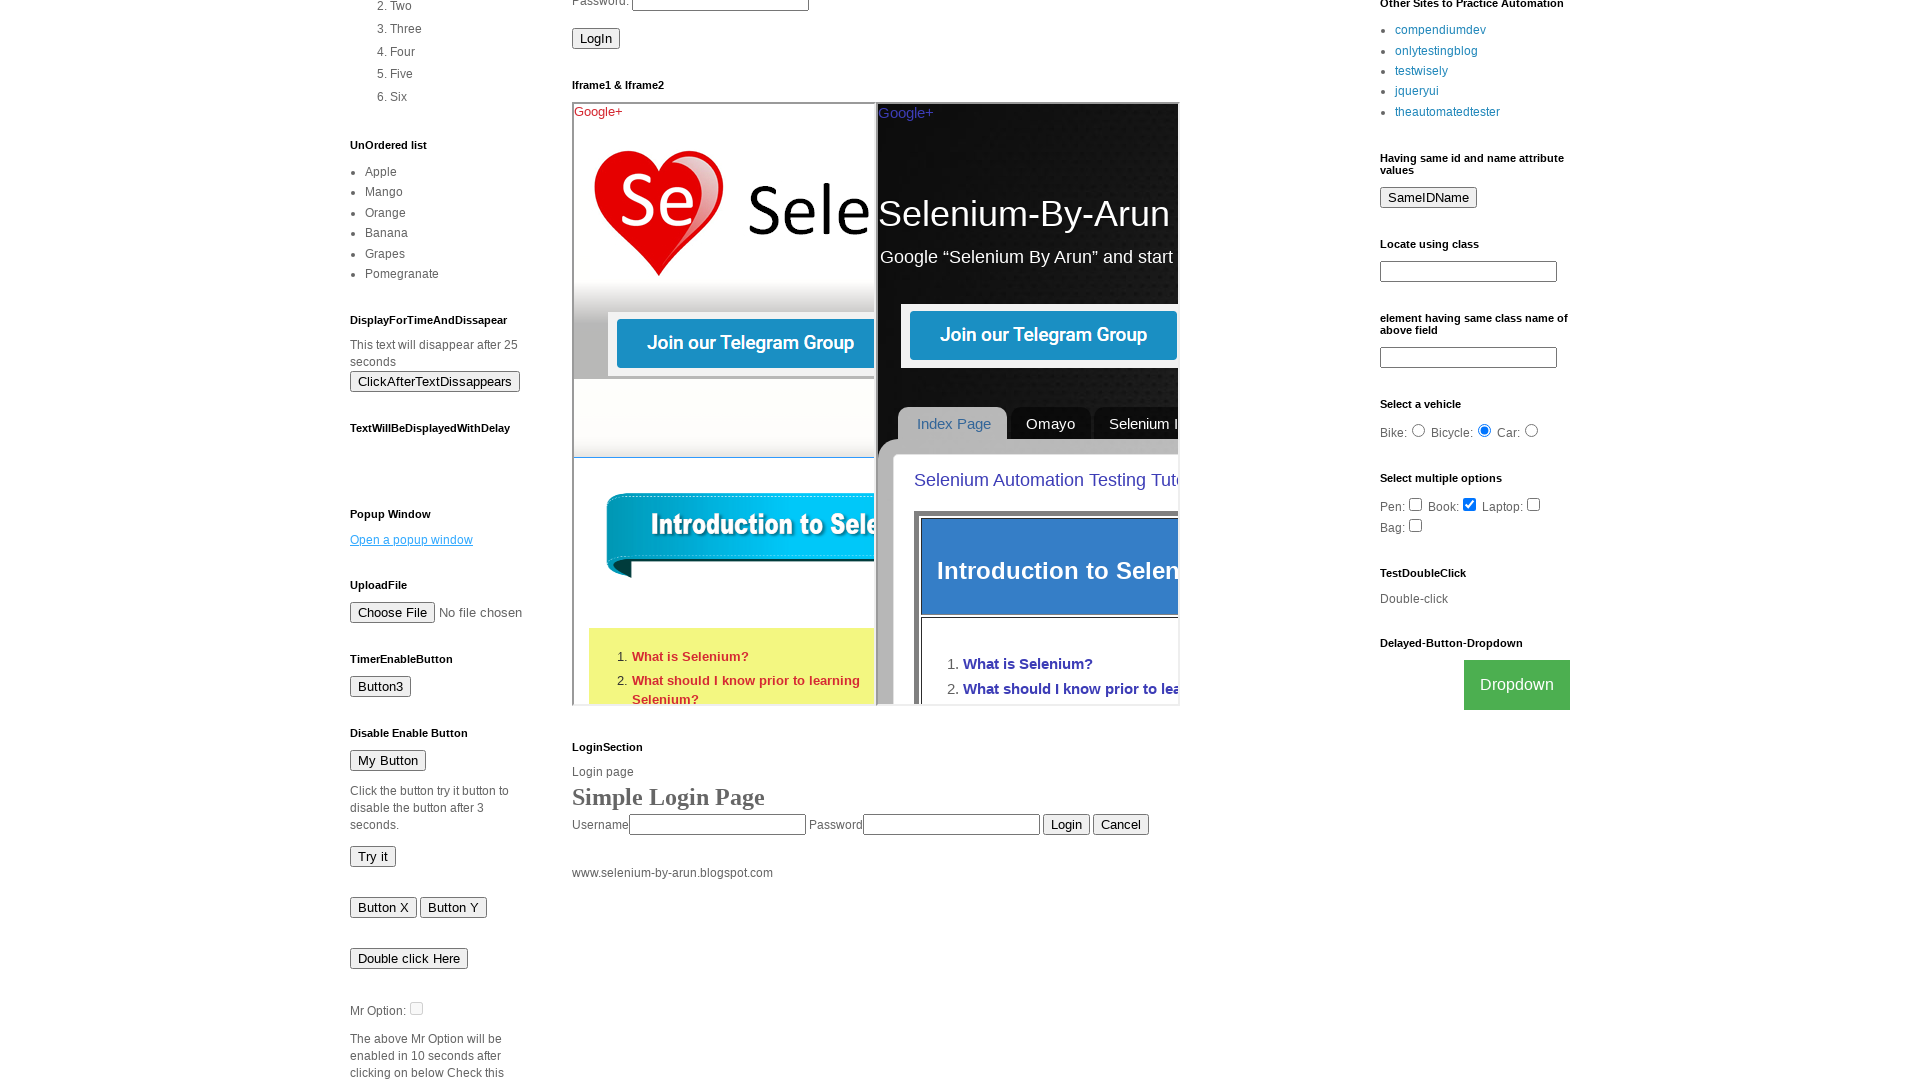

Clicked 'Blogger' link to open another window at (1033, 1033) on text=Blogger
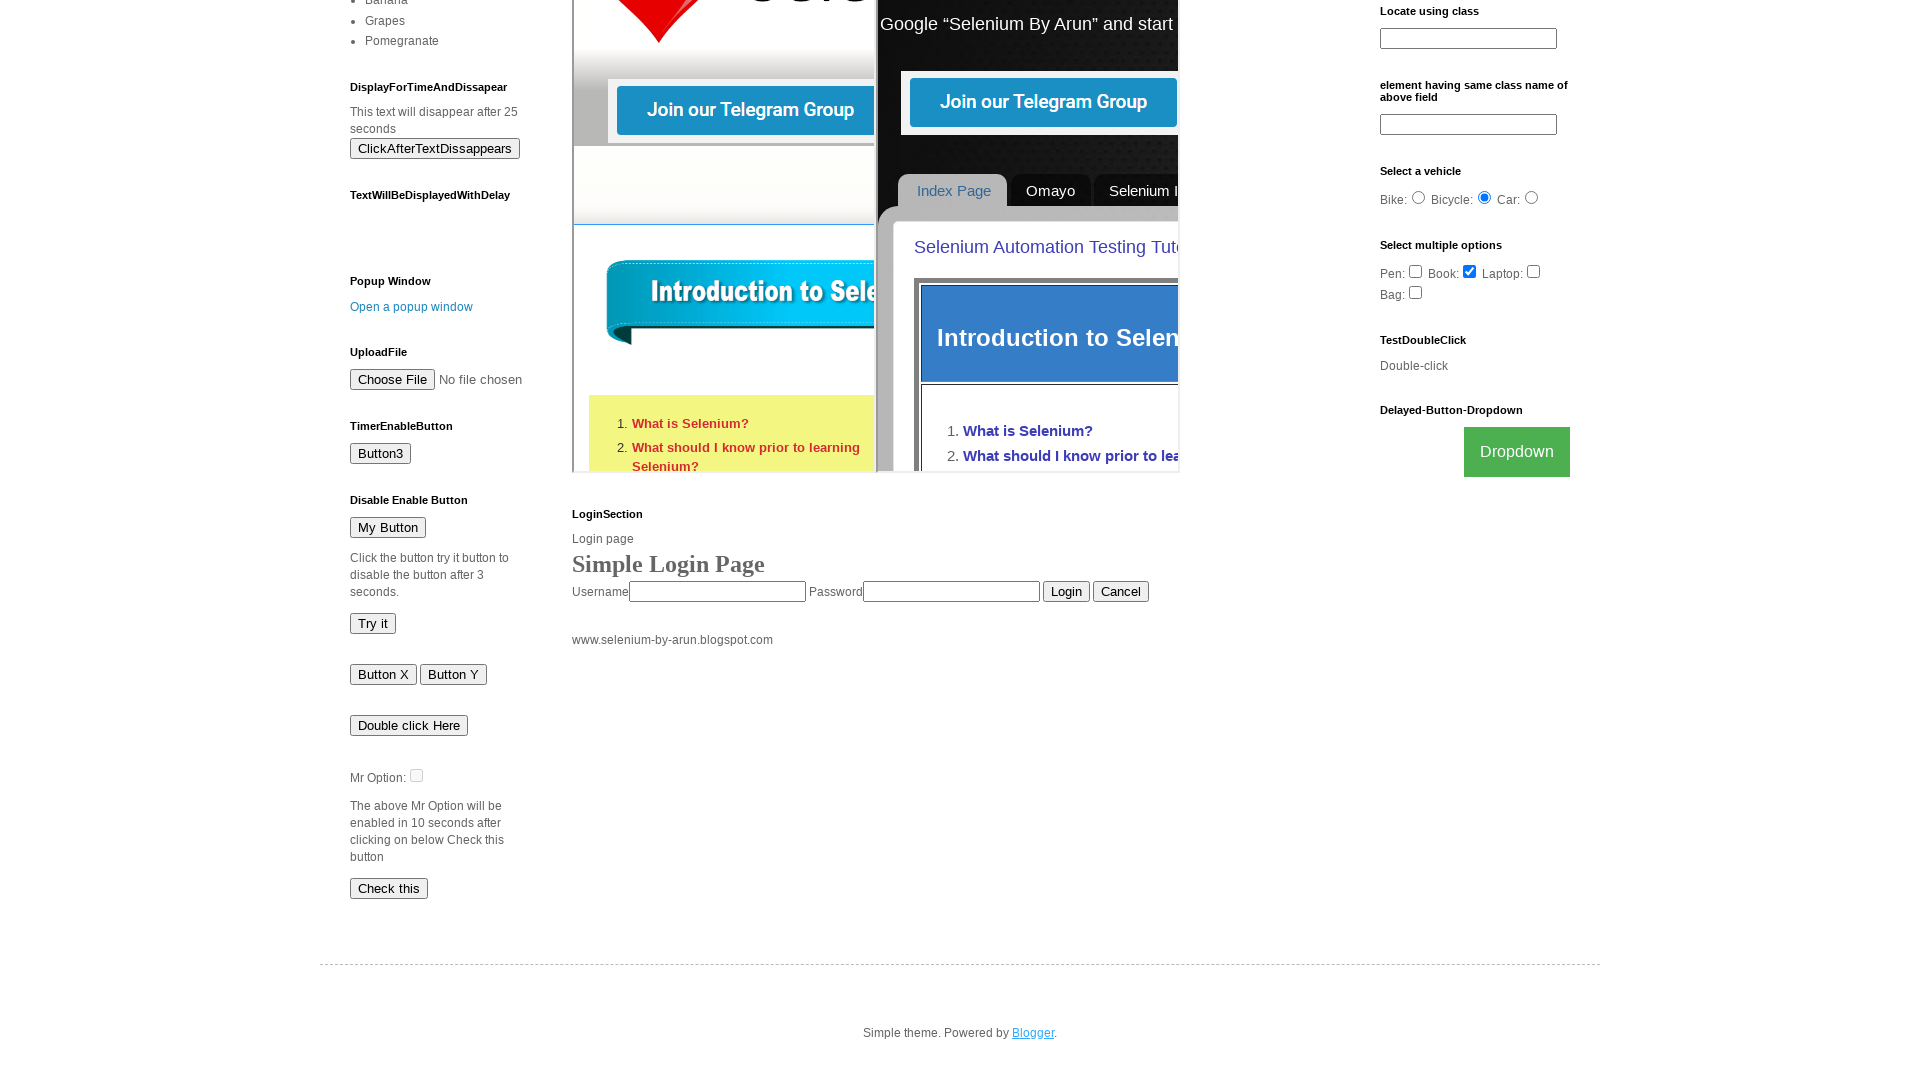

Waited 2 seconds for popup windows to open
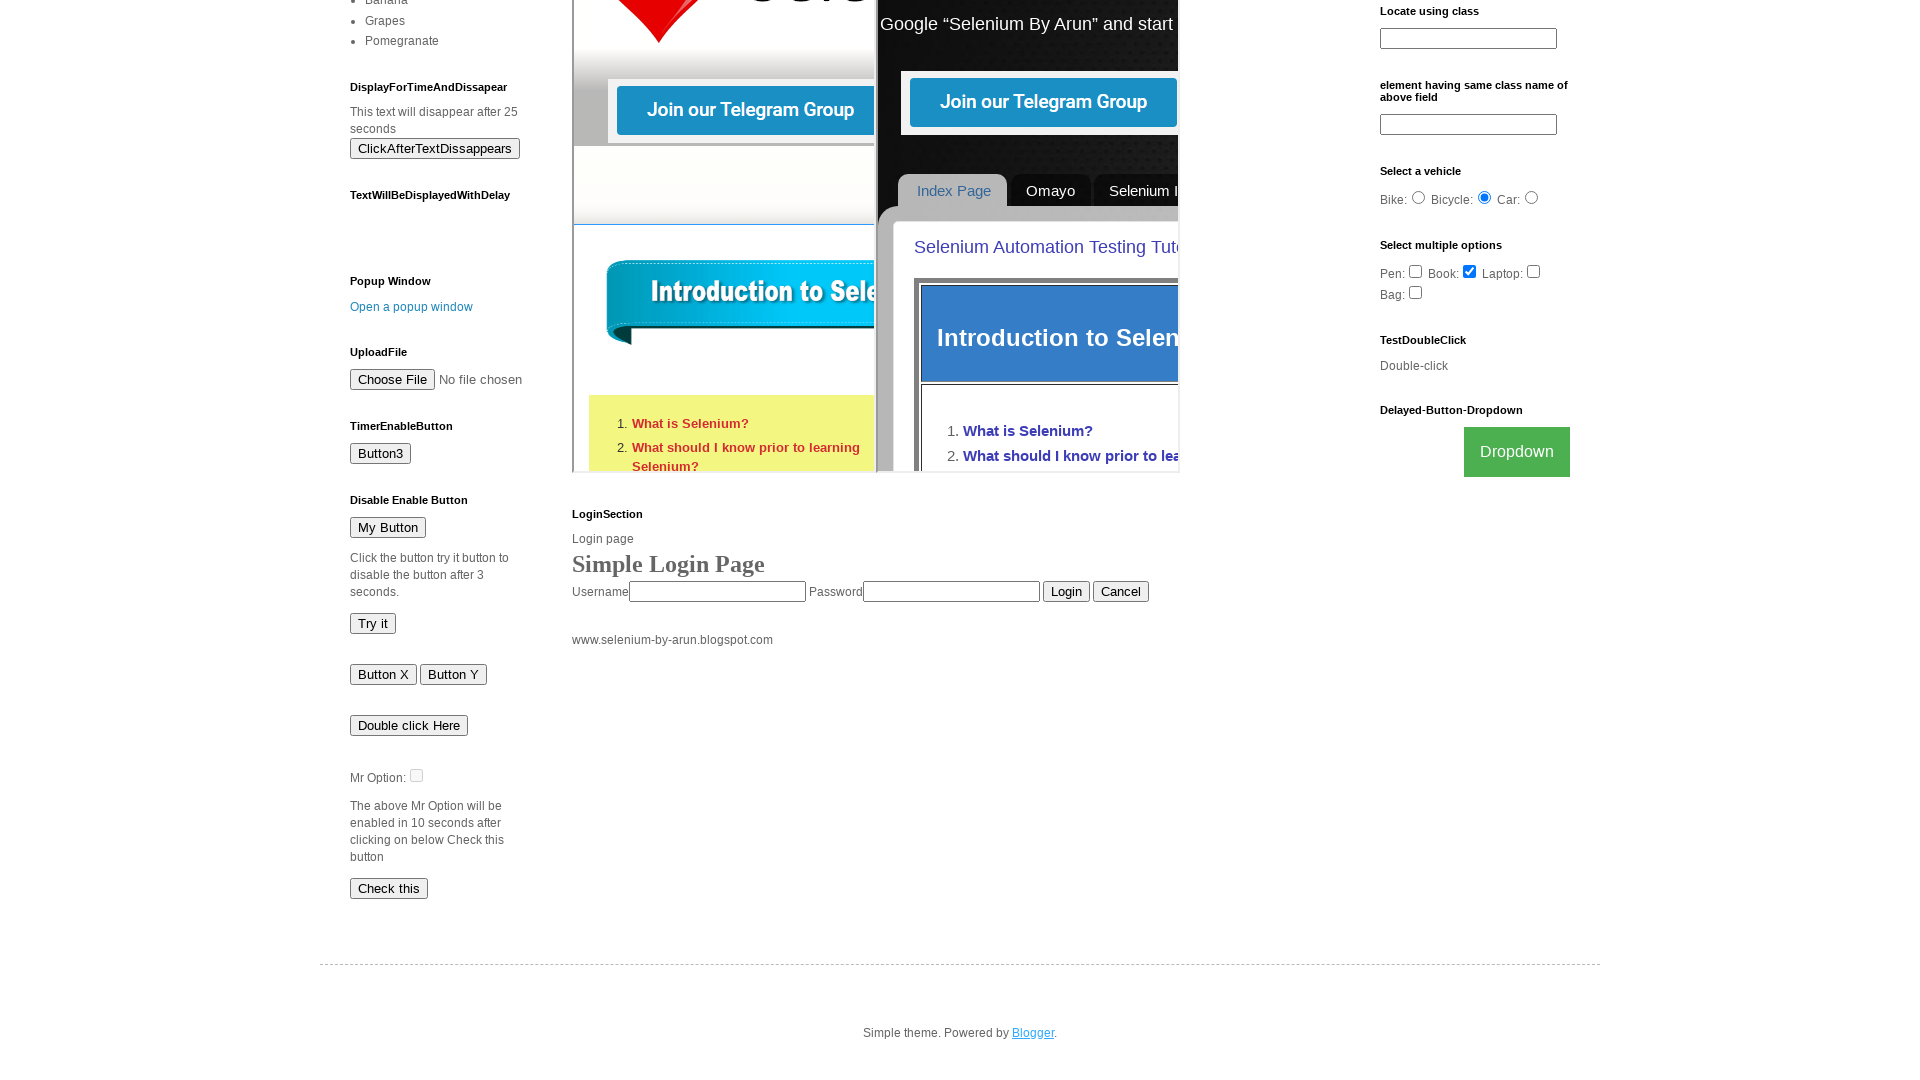

Retrieved all pages in context - found 3 pages
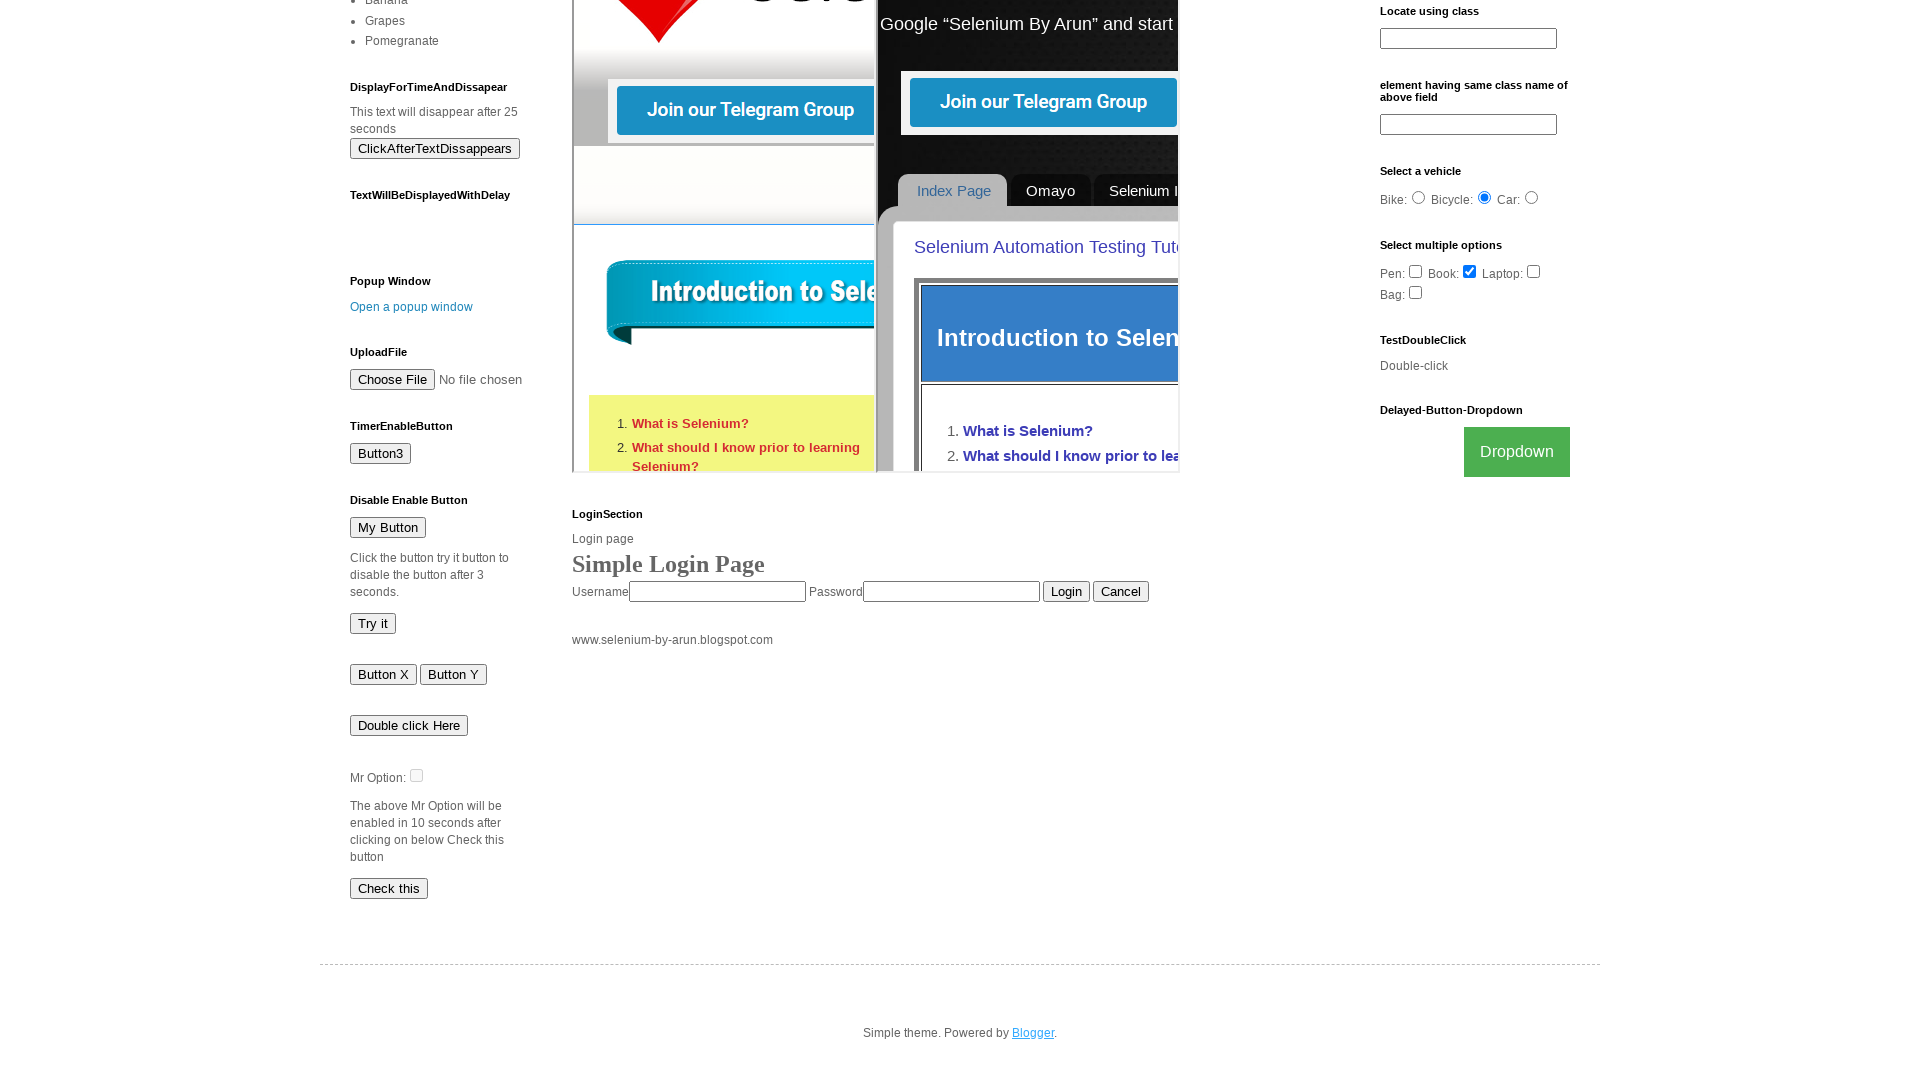

Identified all window pages by their titles
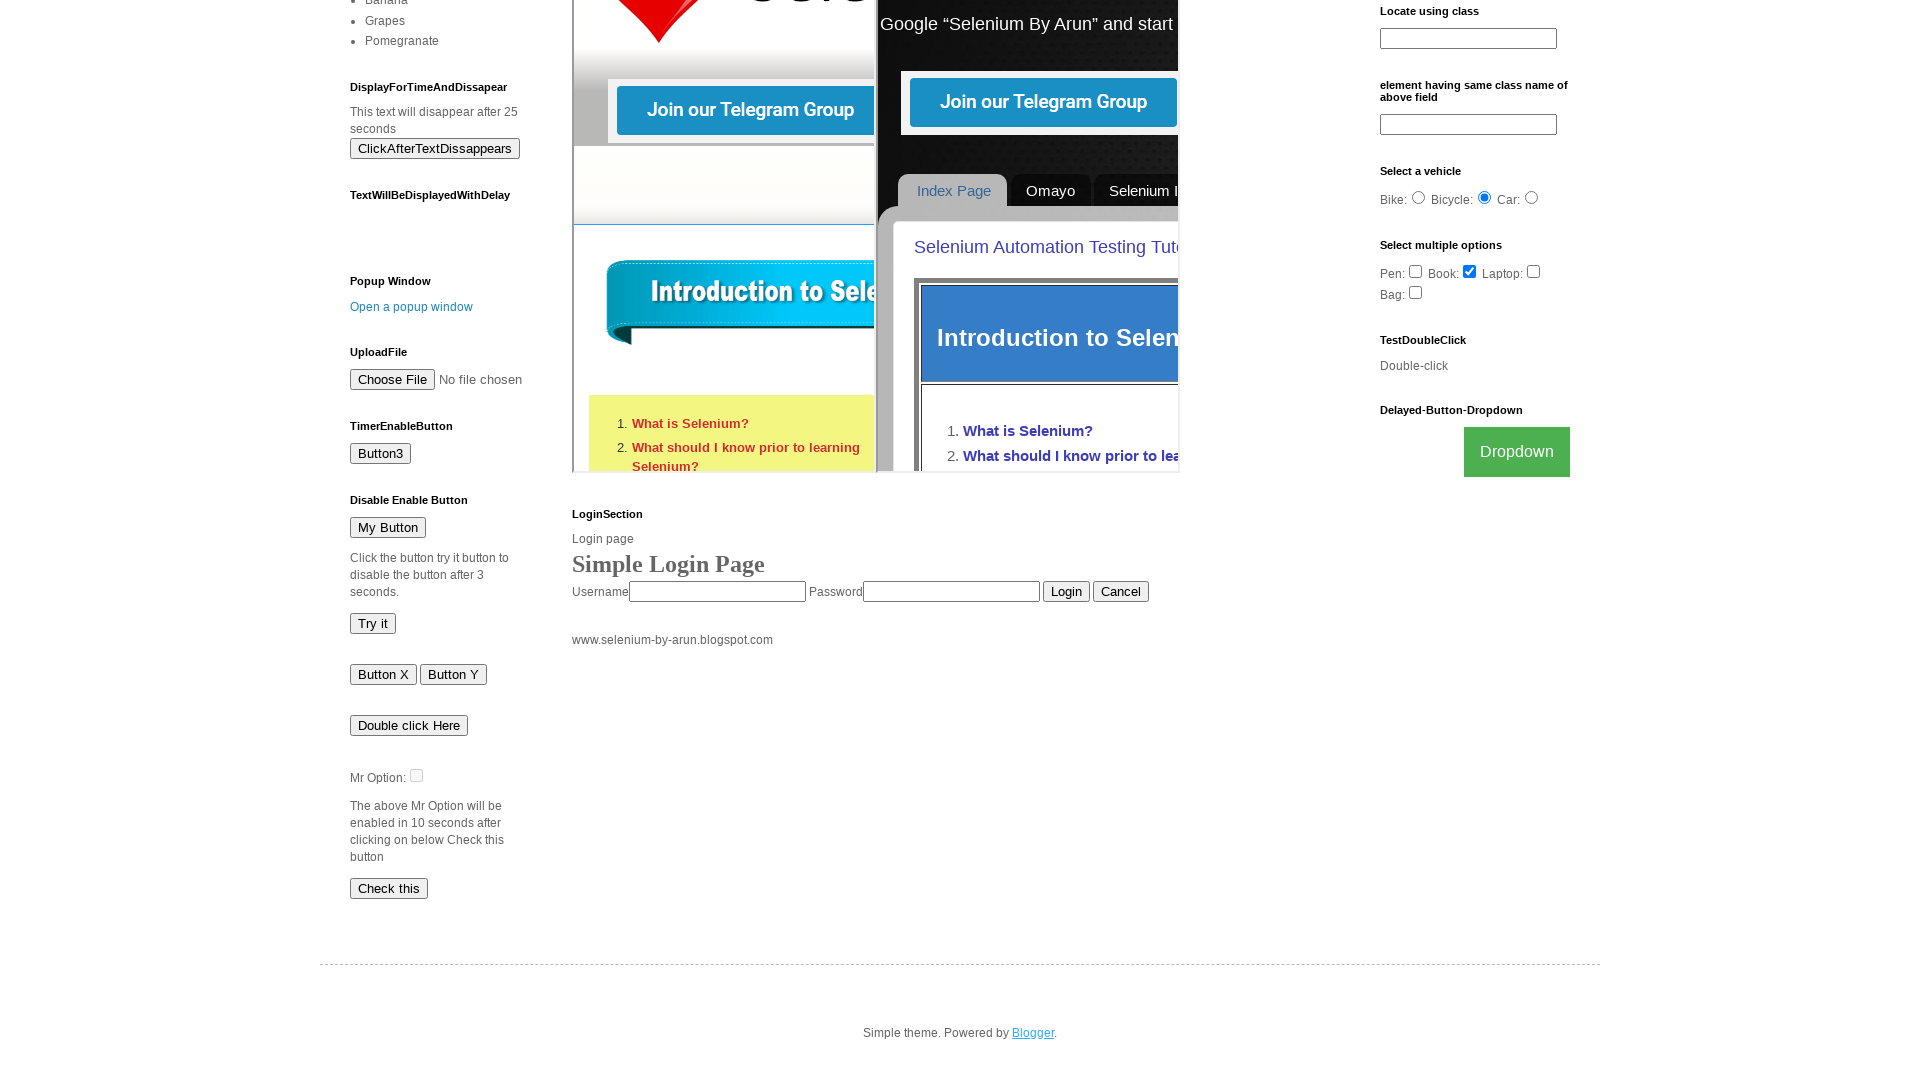

Switched to child window 3: Blogger.com - Create a unique and beautiful blog easily.
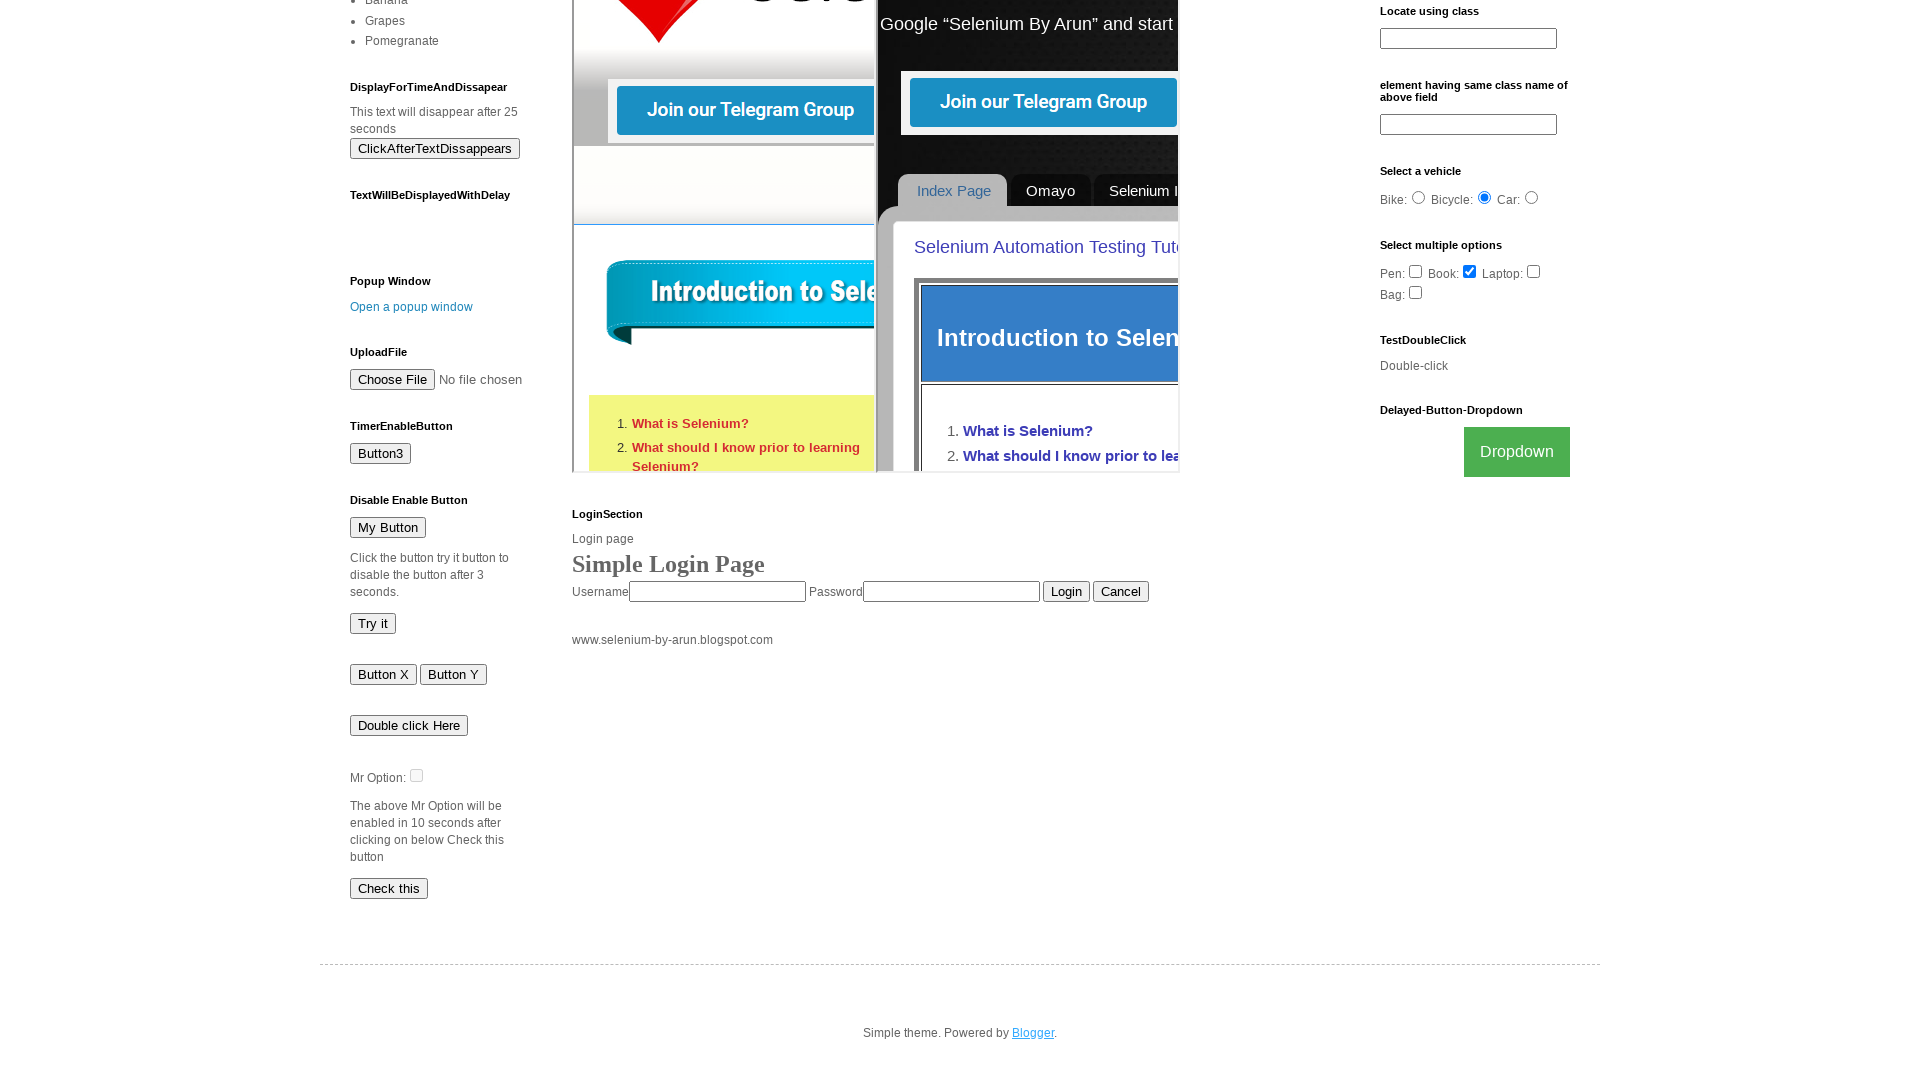

Closed child window 3
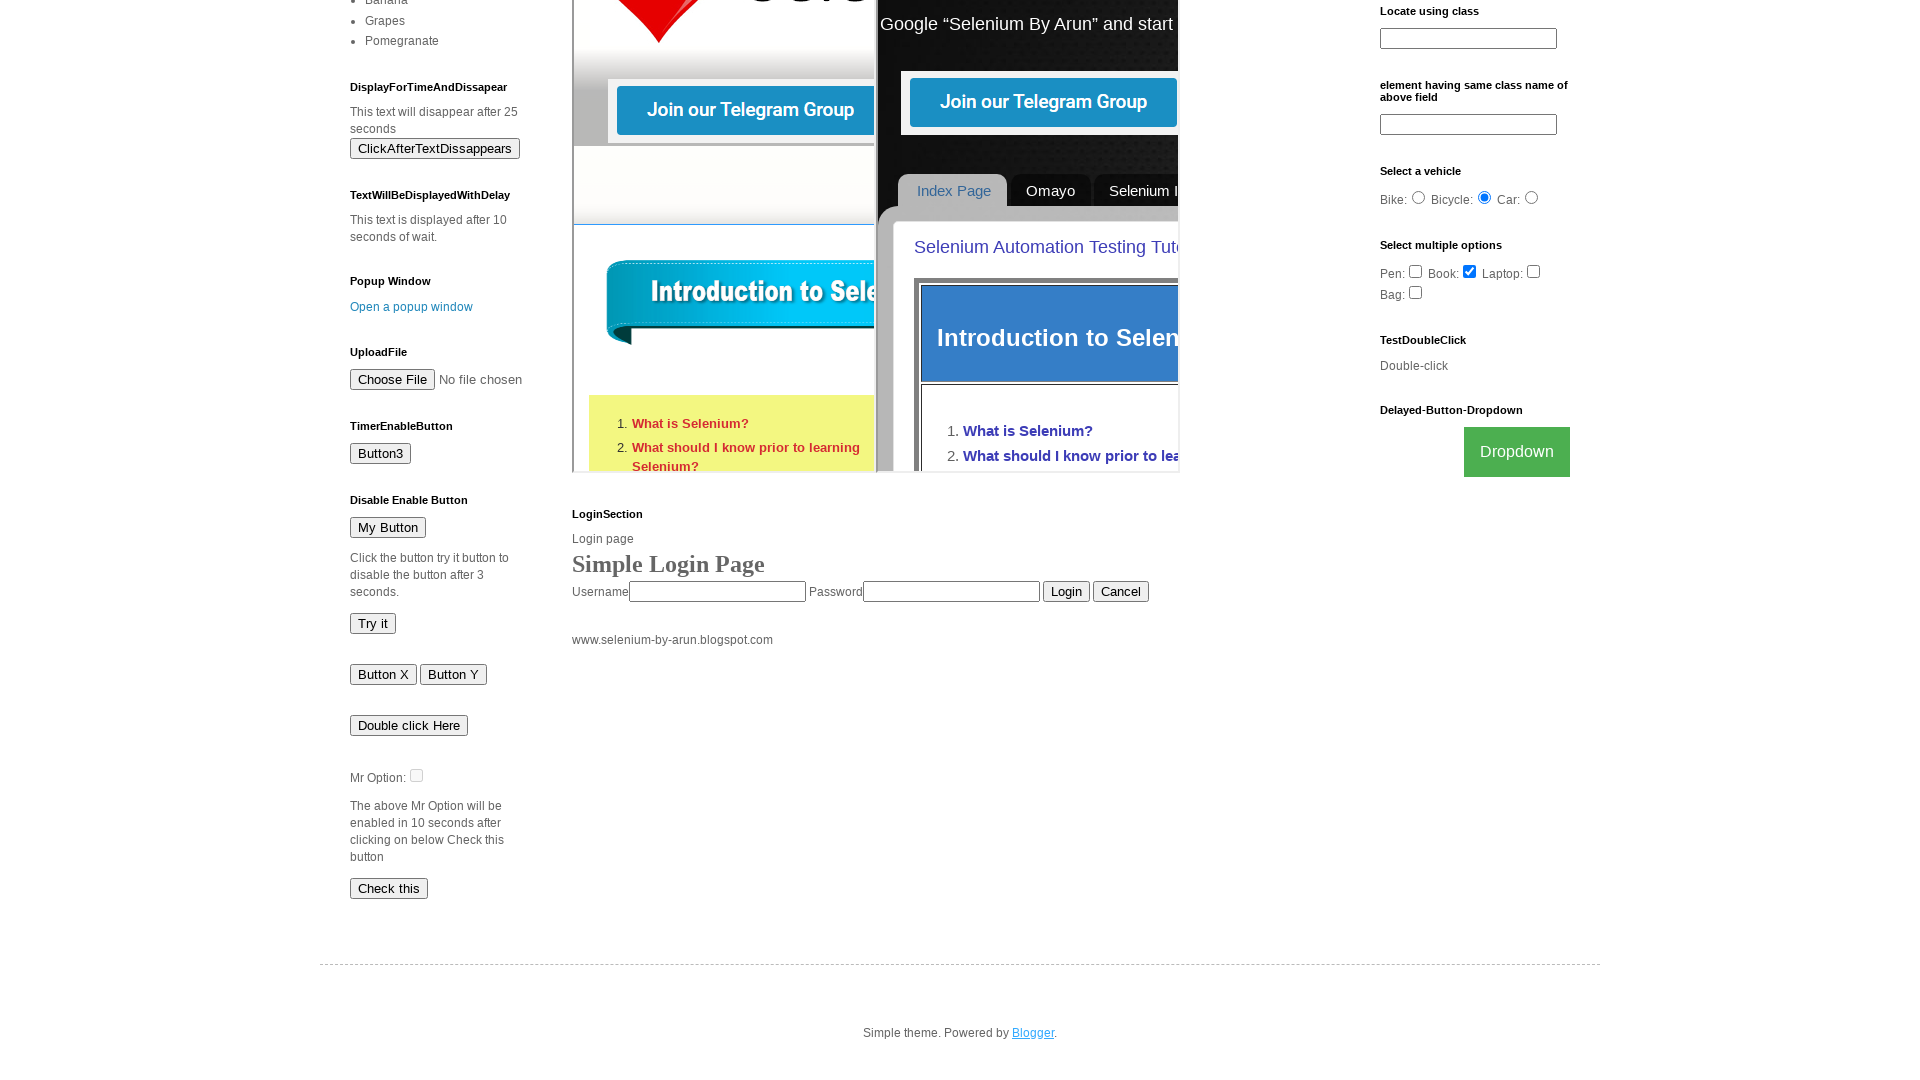

Switched back to main window: omayo (QAFox.com)
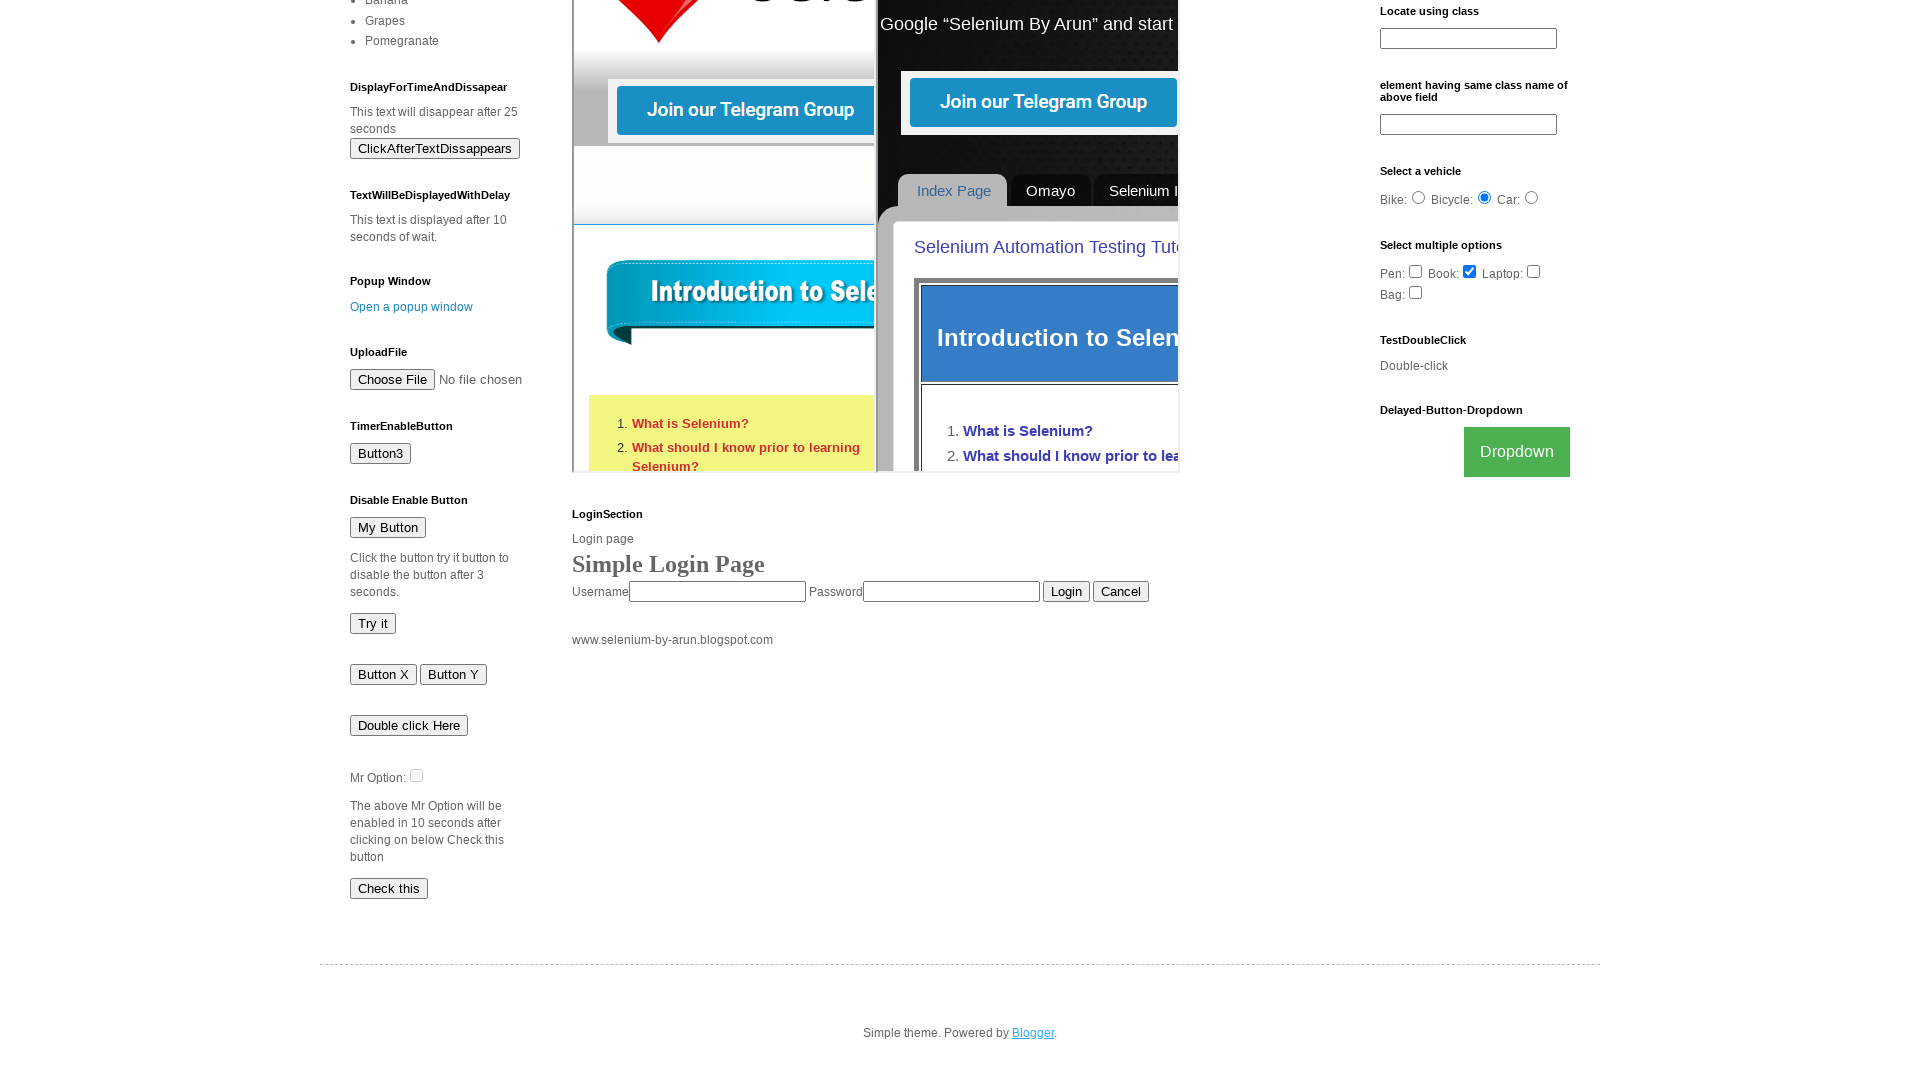

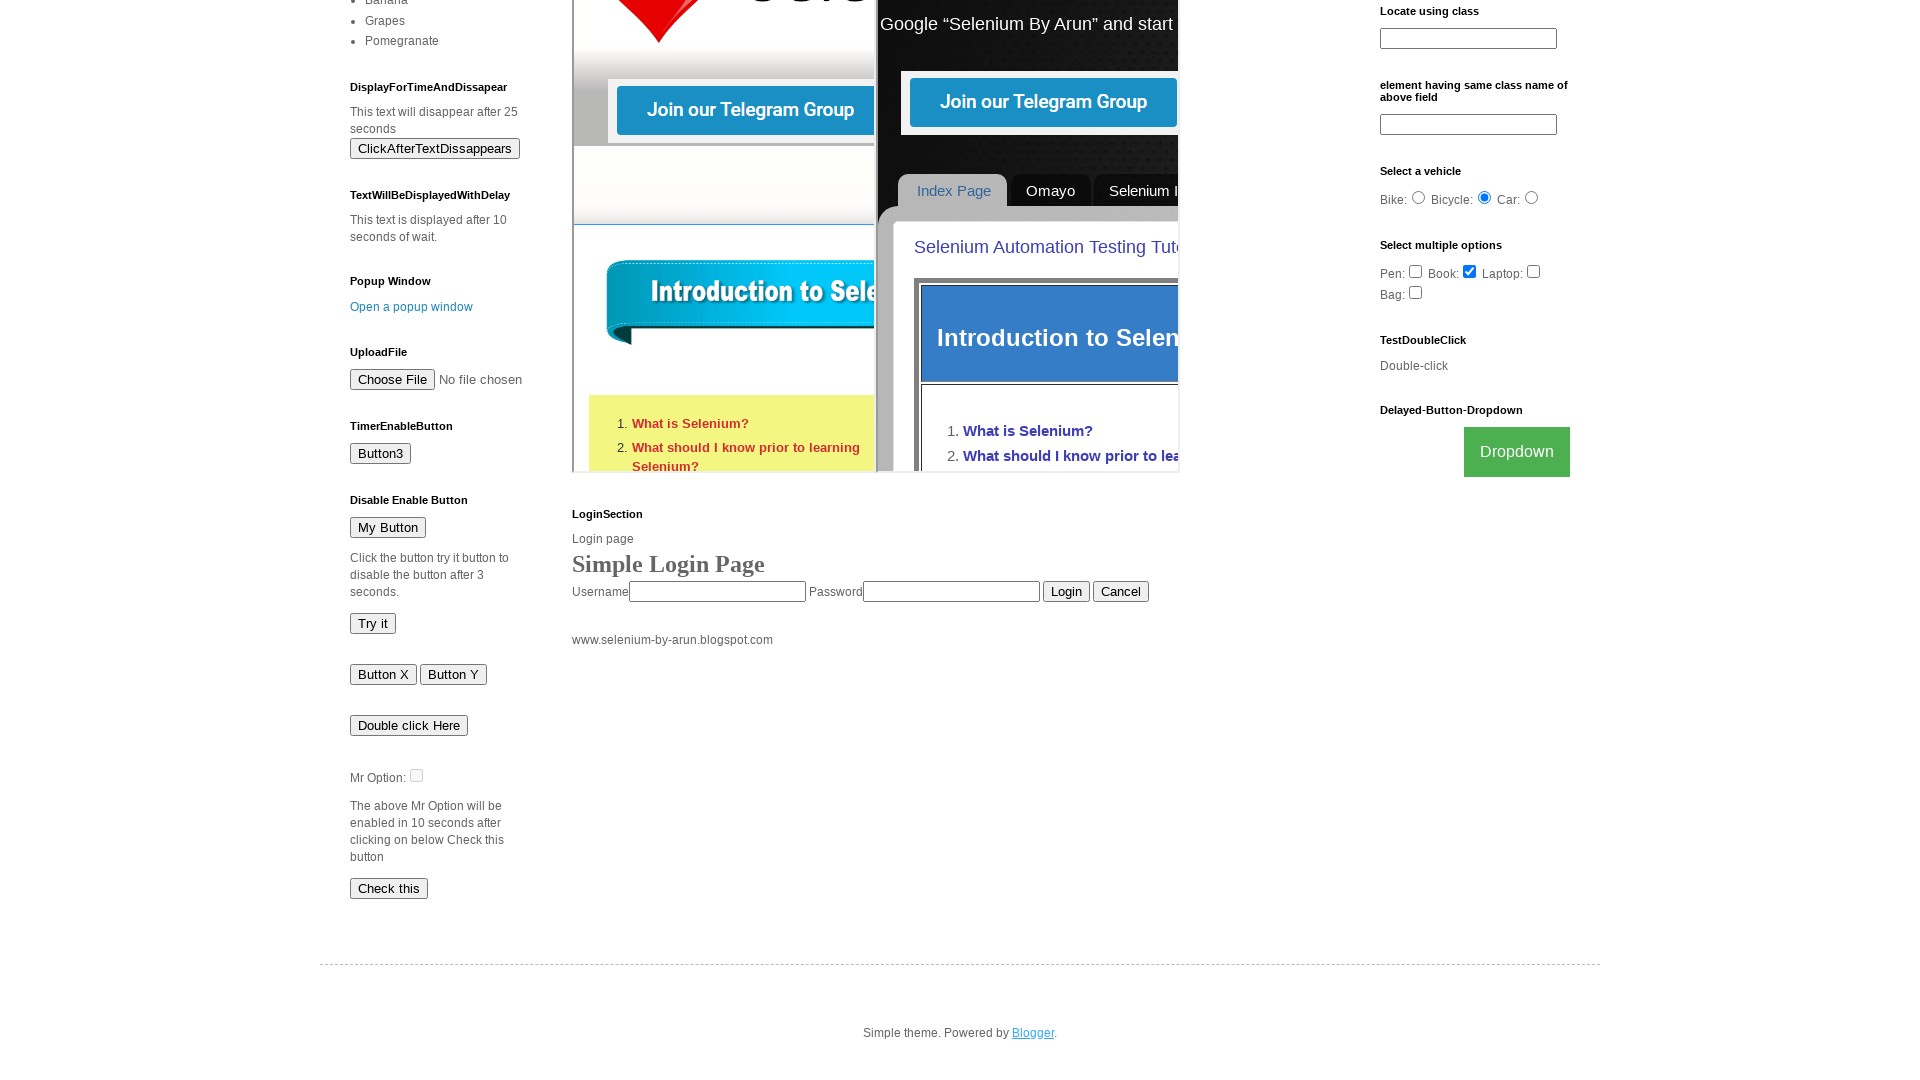